Tests that the todo counter displays the correct number of items

Starting URL: https://demo.playwright.dev/todomvc

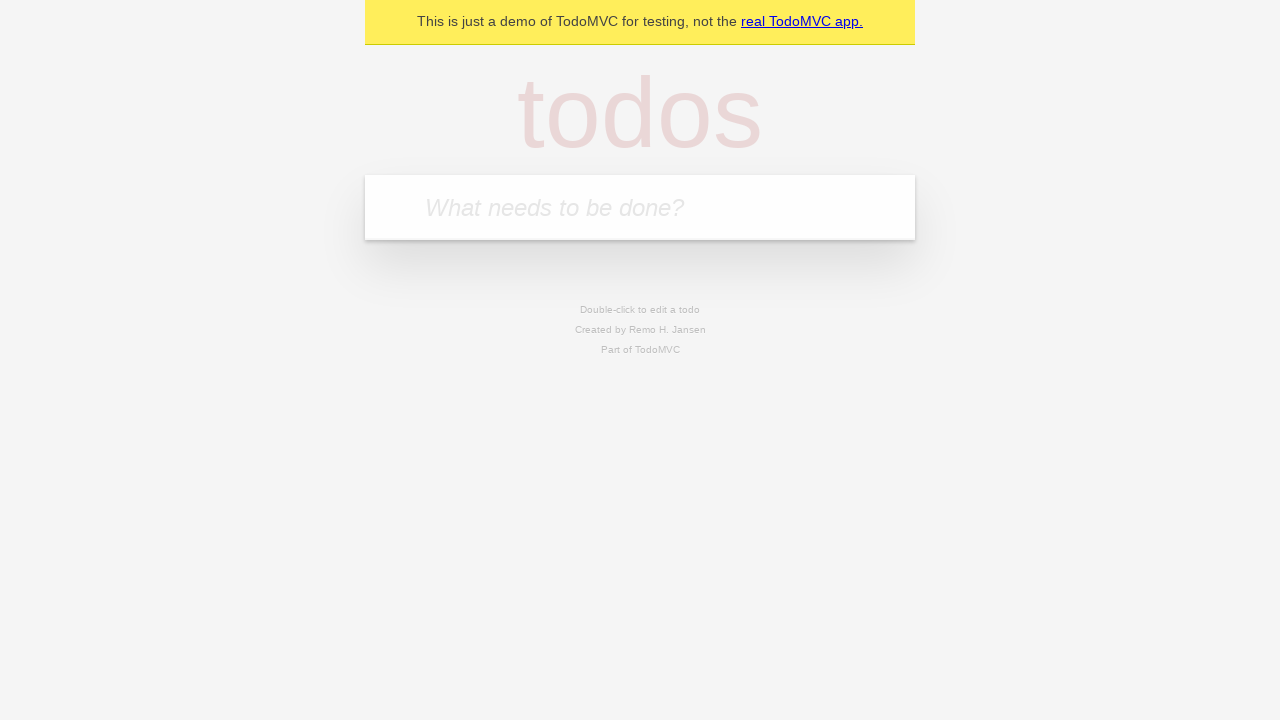

Located the todo input field
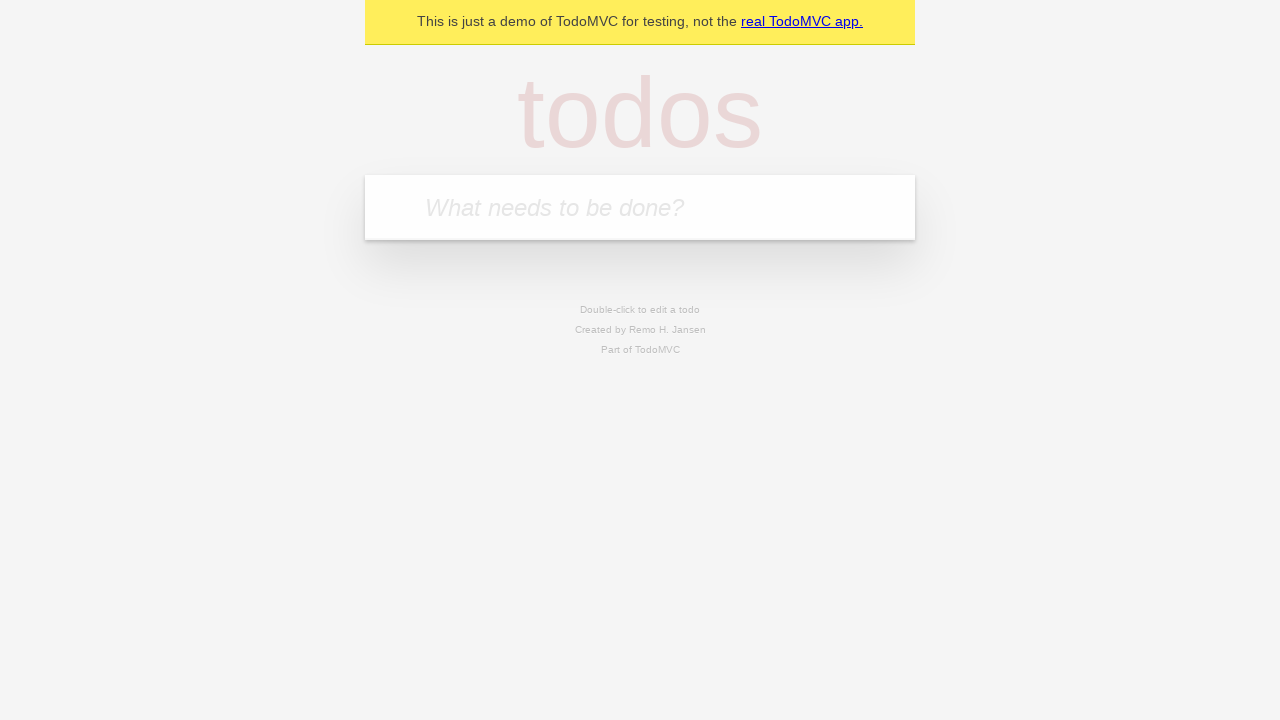

Filled first todo with 'buy some cheese' on internal:attr=[placeholder="What needs to be done?"i]
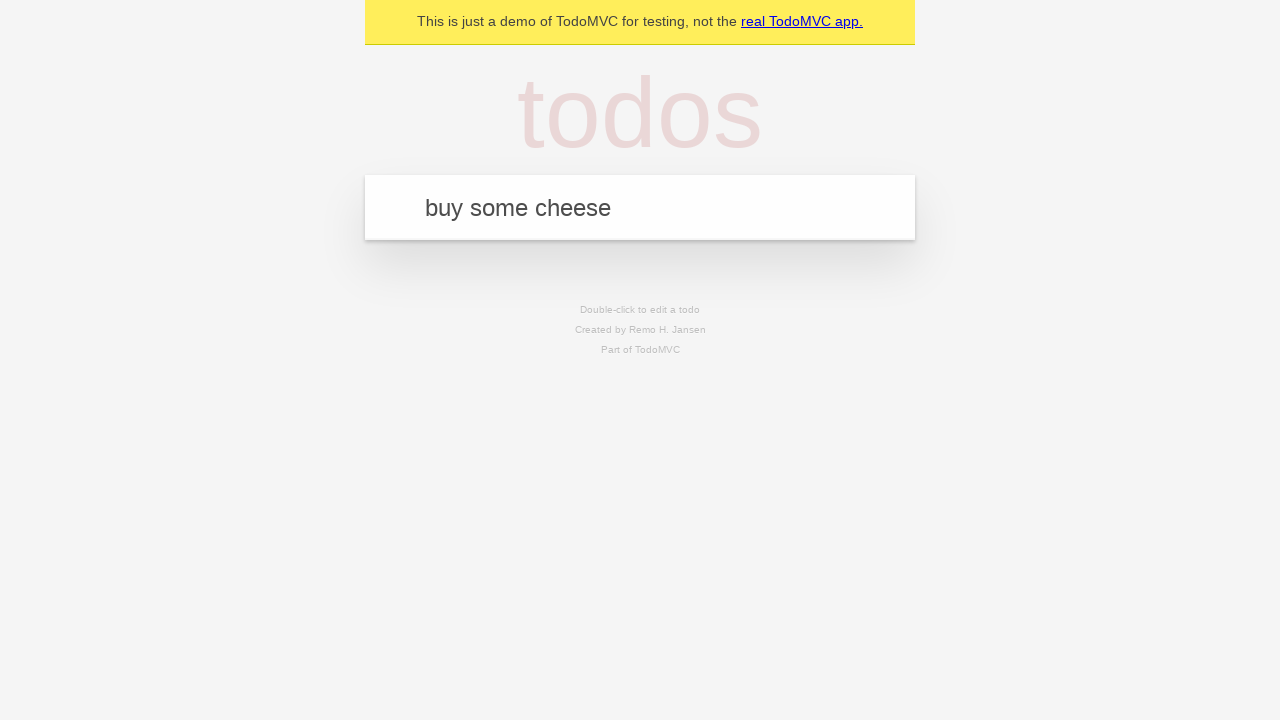

Pressed Enter to submit first todo on internal:attr=[placeholder="What needs to be done?"i]
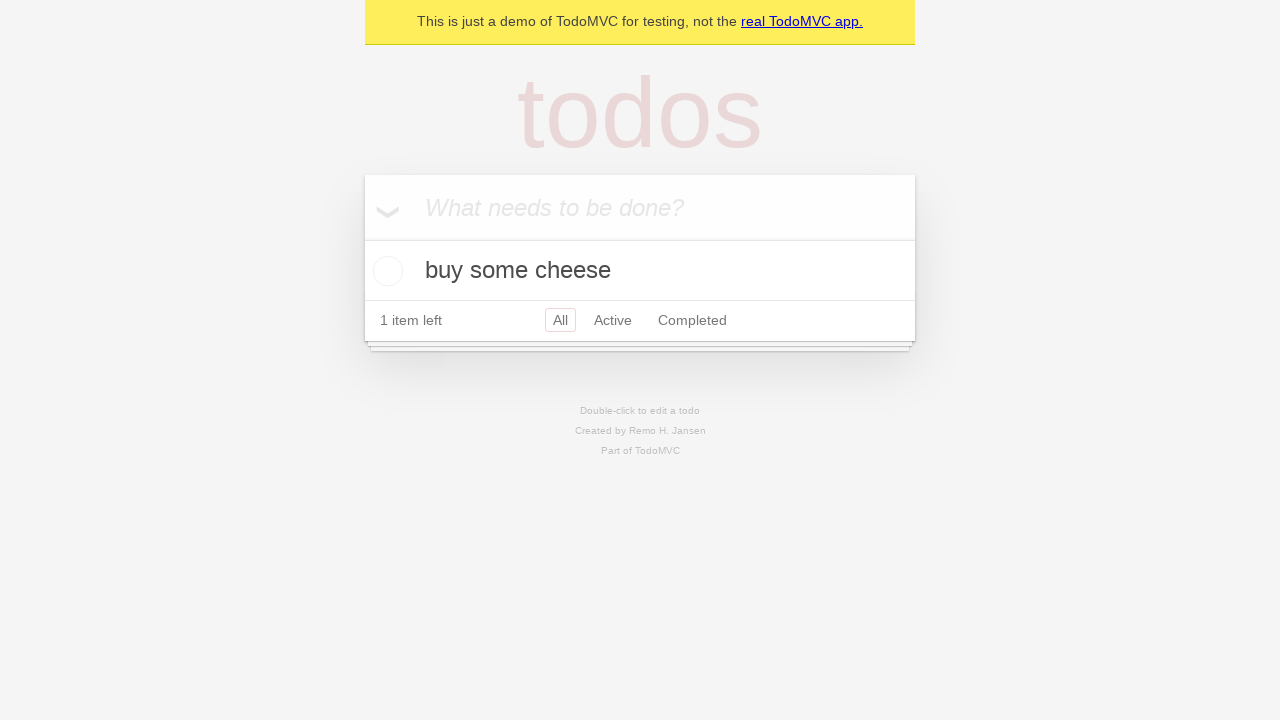

Todo counter element loaded after first item created
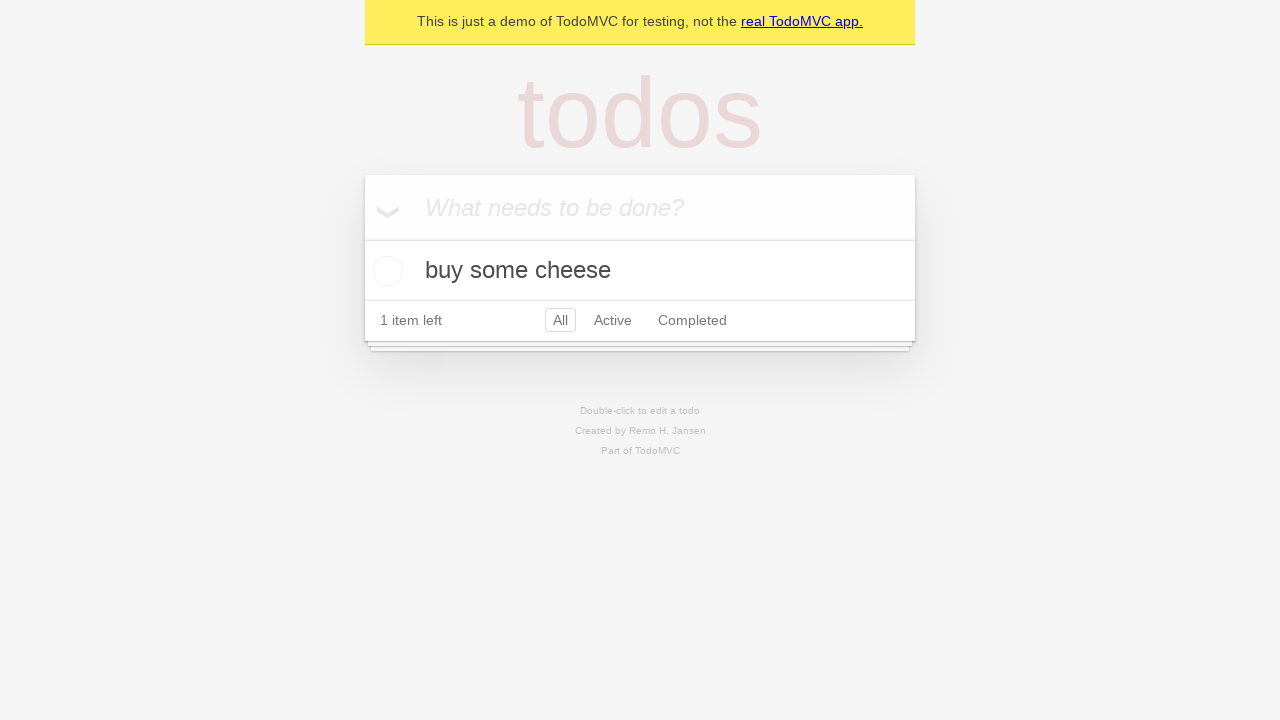

Filled second todo with 'feed the cat' on internal:attr=[placeholder="What needs to be done?"i]
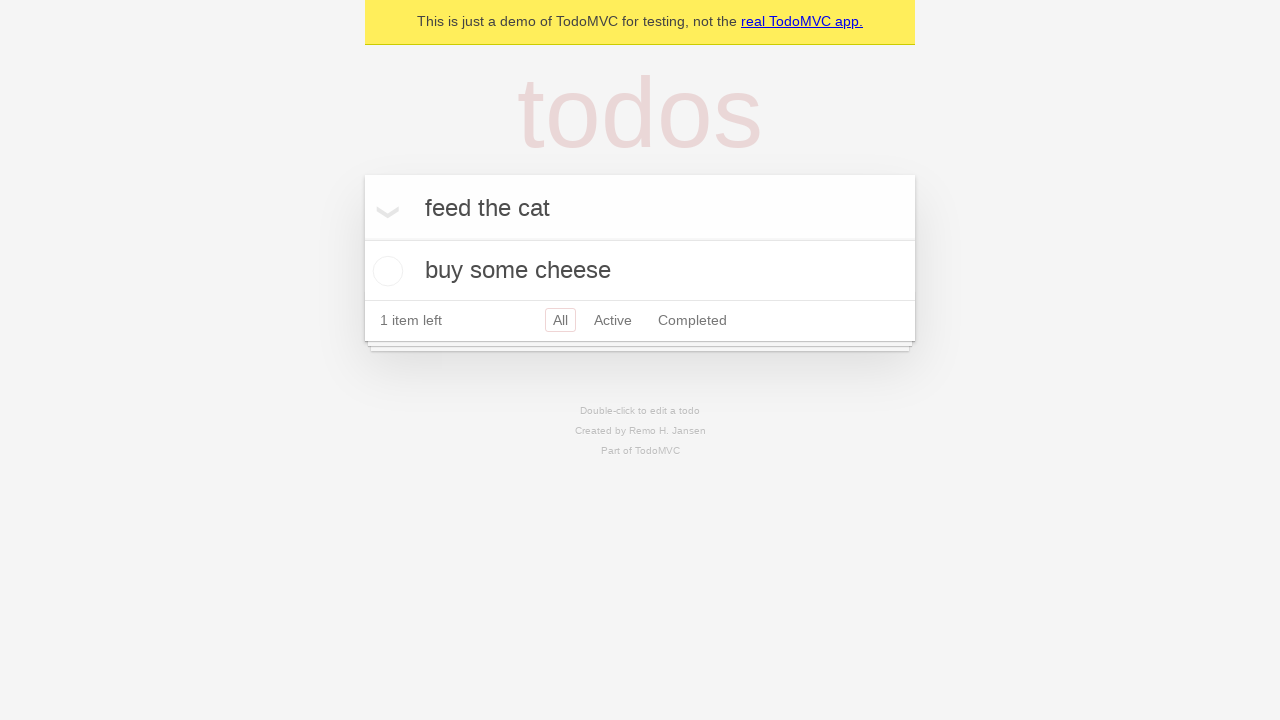

Pressed Enter to submit second todo on internal:attr=[placeholder="What needs to be done?"i]
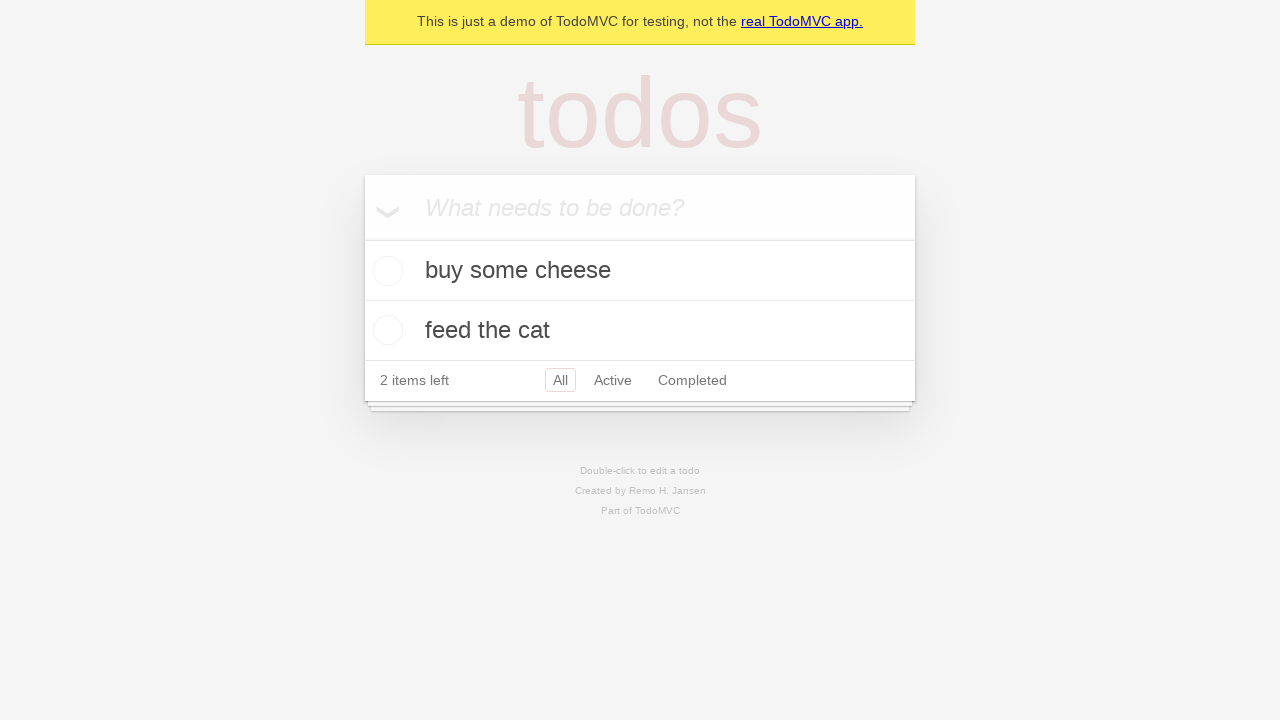

Todo counter updated to display '2 items left'
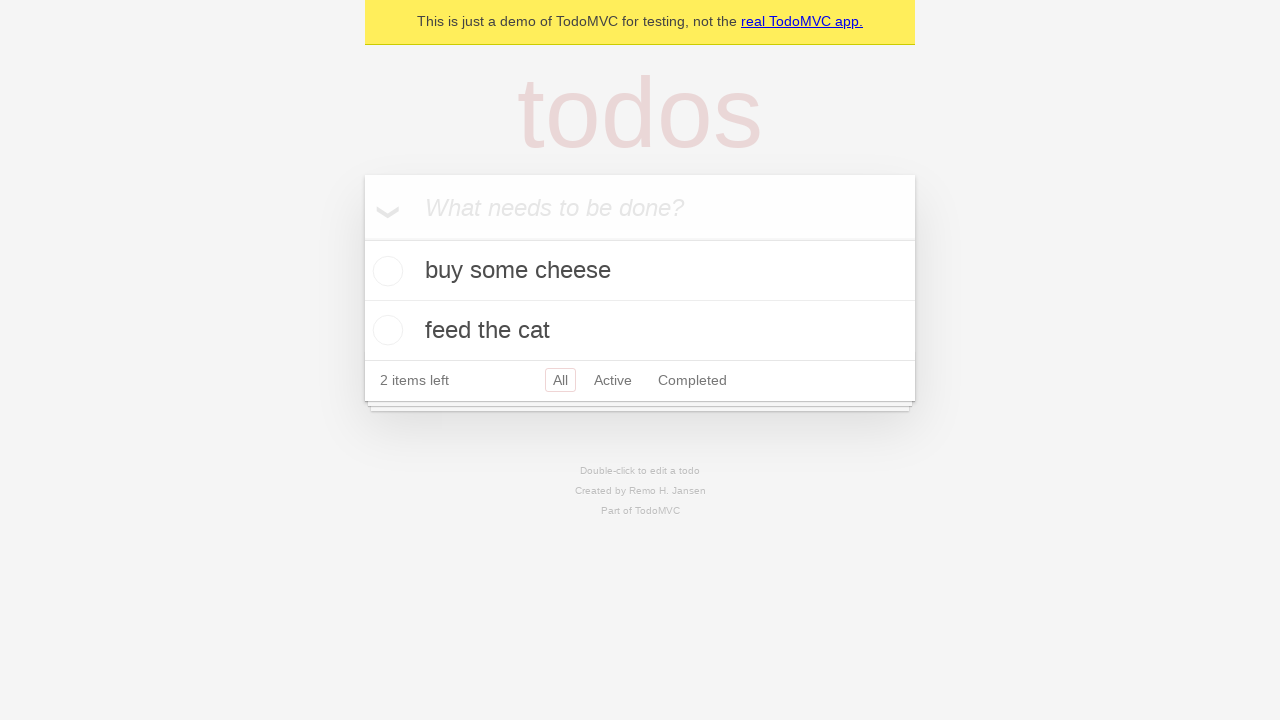

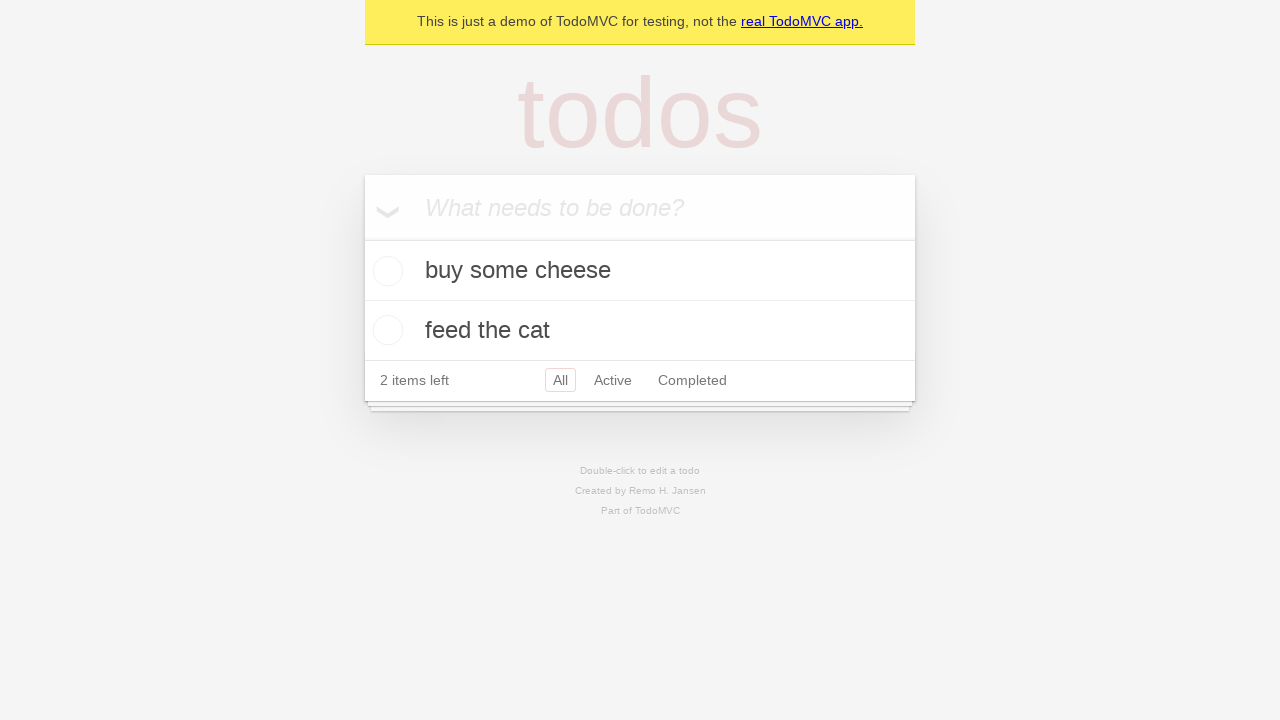